Navigates to AJIO website and performs a mouse hover action on the WOMEN menu item

Starting URL: https://www.ajio.com/

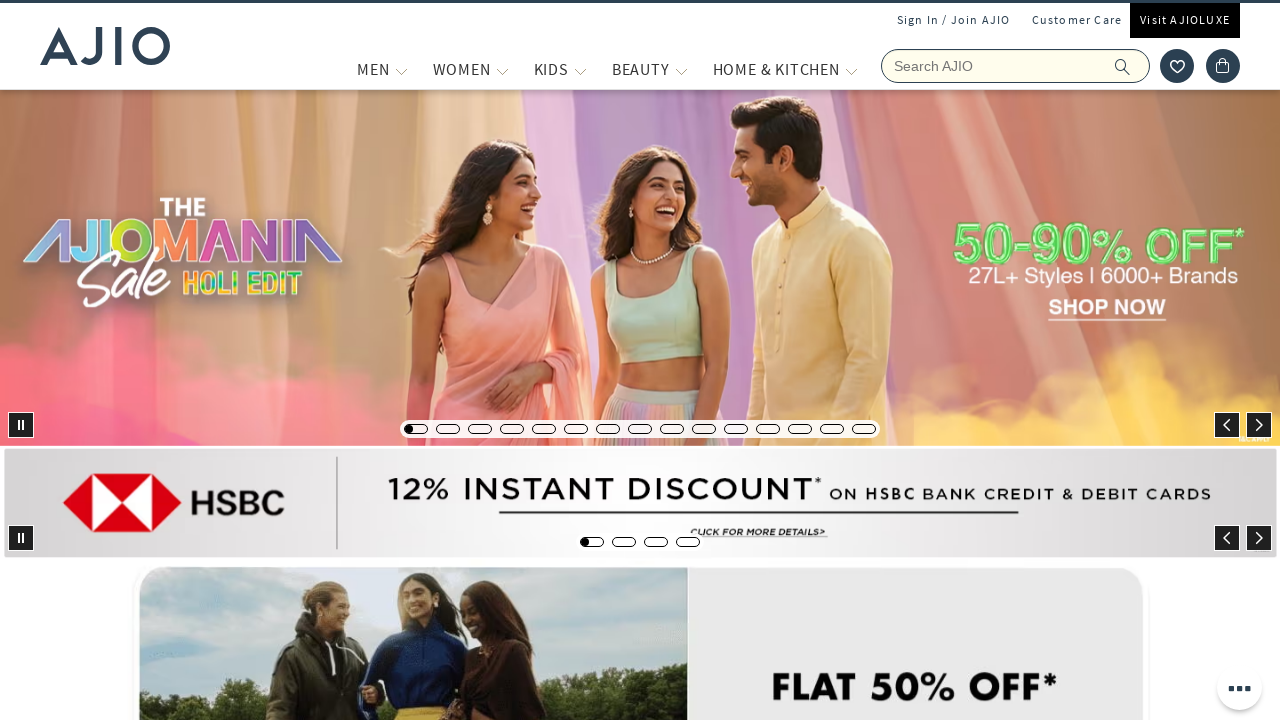

Waited 2 seconds for AJIO page to load
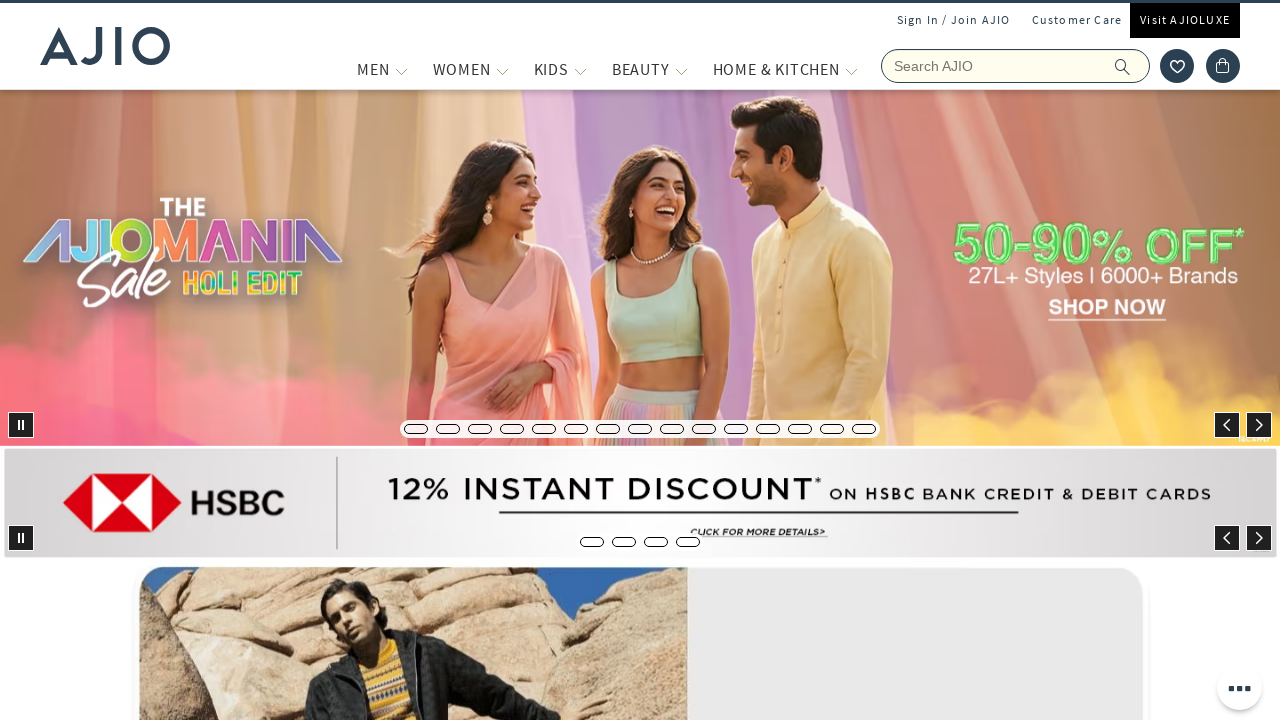

Located WOMEN menu element
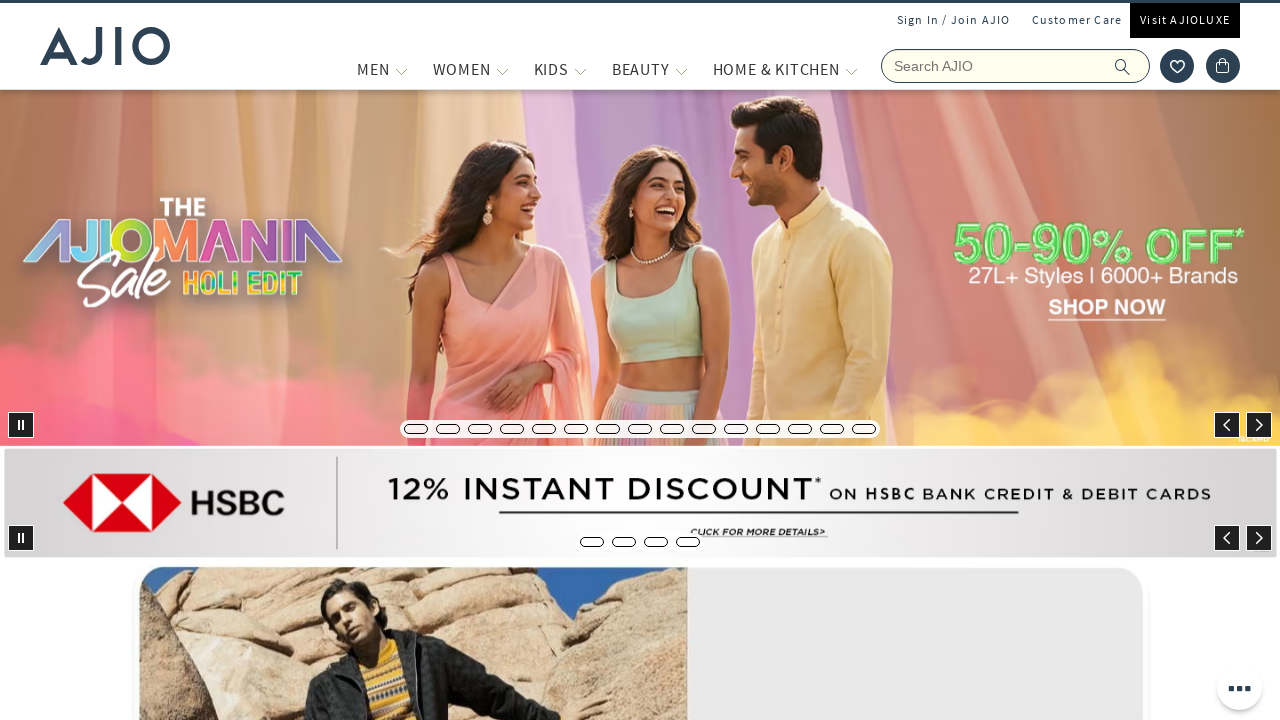

Waited 1 second before hovering
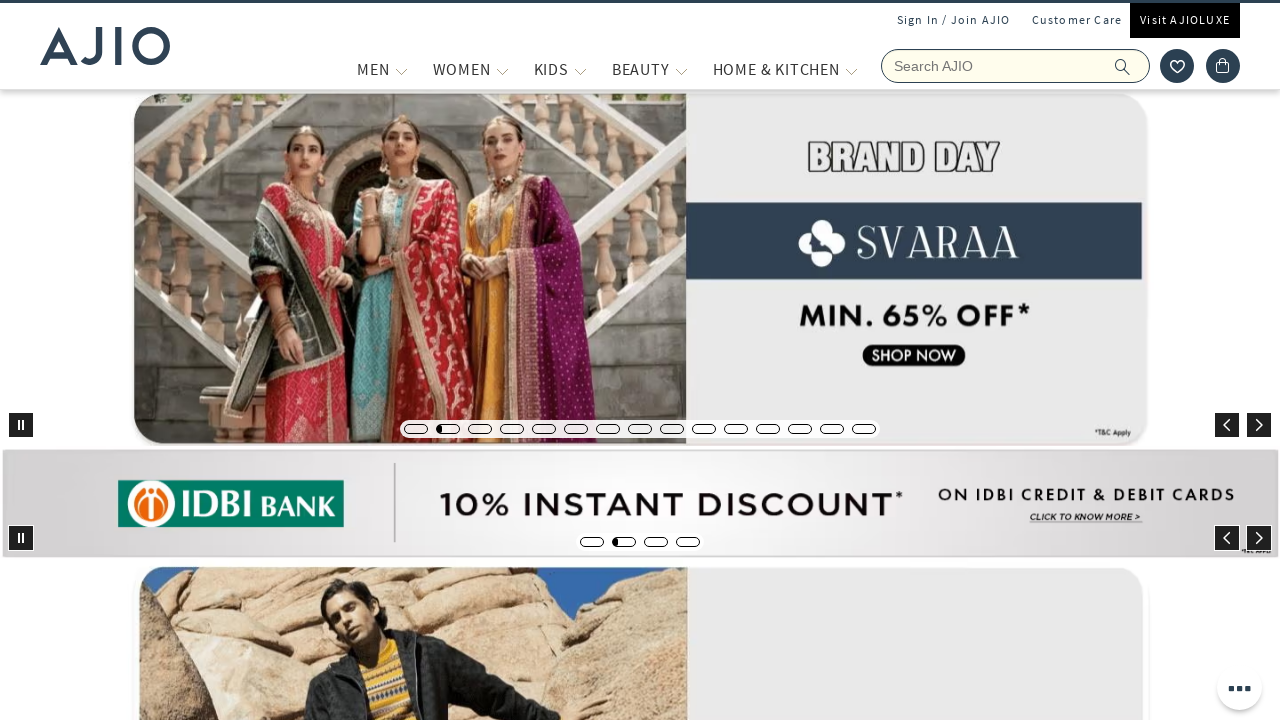

Performed mouse hover action on WOMEN menu item at (462, 69) on xpath=//span[text()='WOMEN']
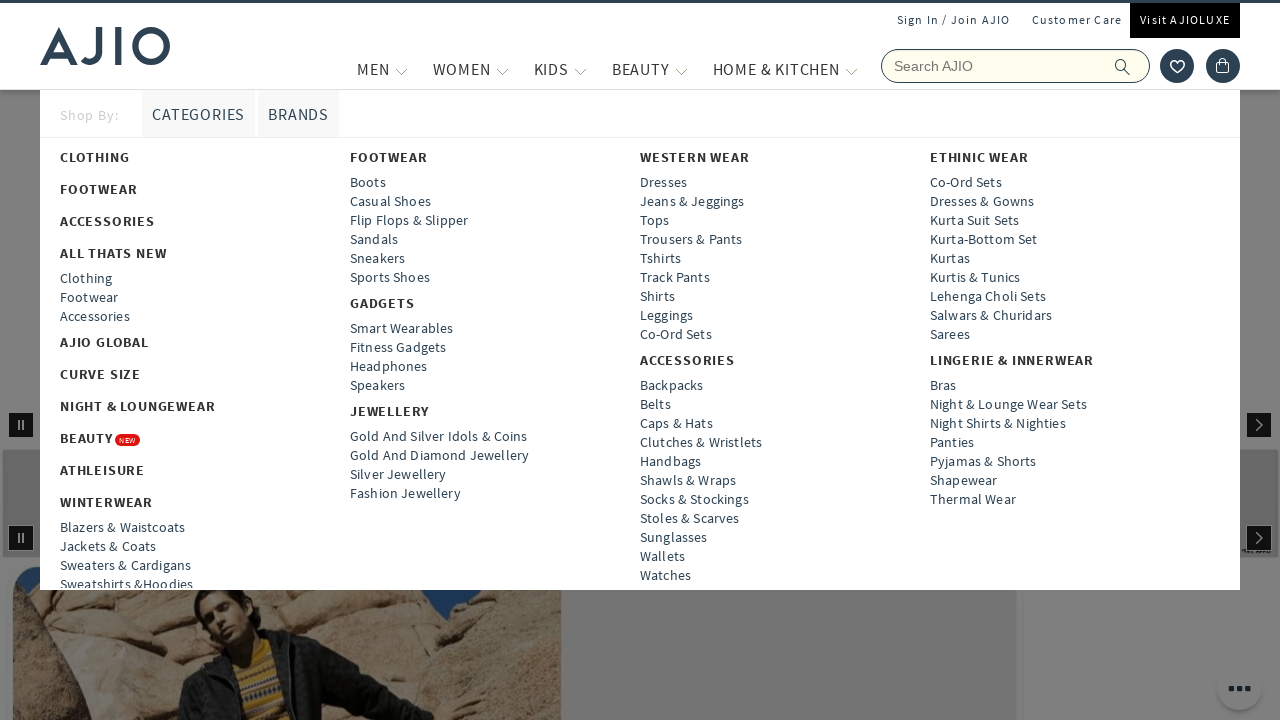

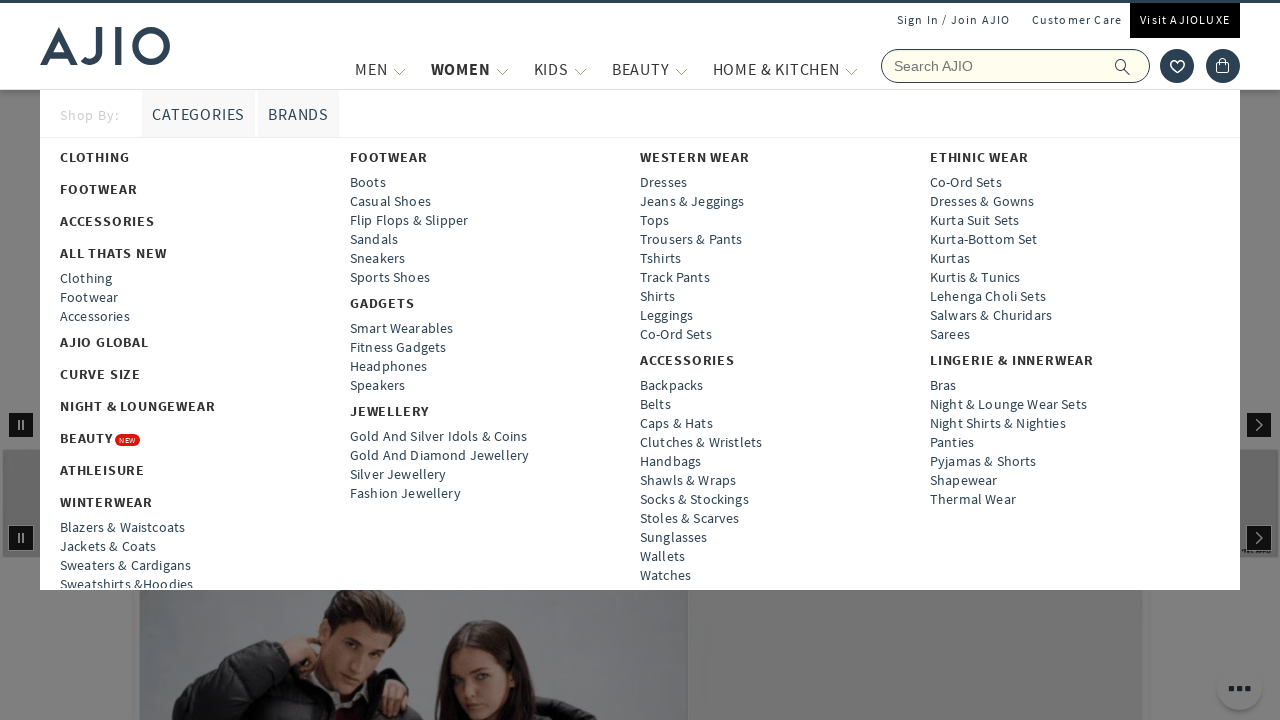